Tests a checkbox form by filling in name and comment fields, selecting a room type radio button, checking multiple meal checkboxes (breakfast, lunch, dinner), and submitting the form.

Starting URL: https://rori4.github.io/selenium-practice/#/pages/practice/checkbox-form

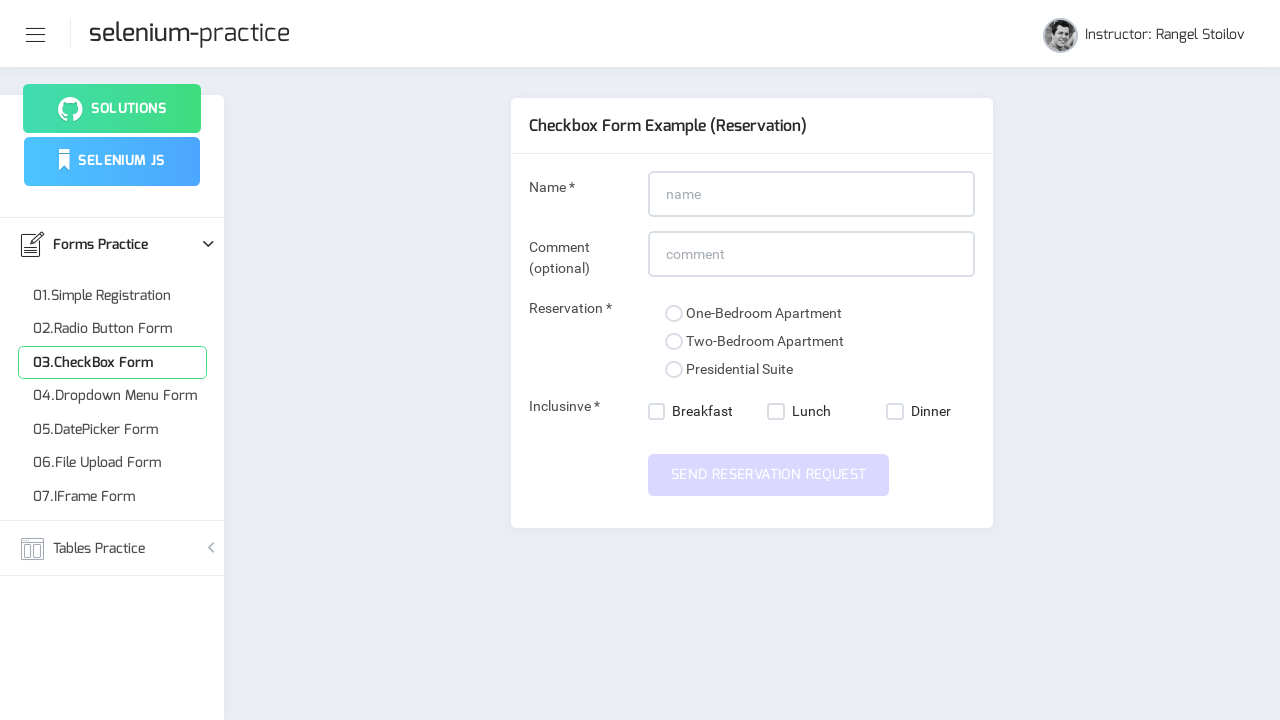

Filled name field with 'John Smith' on input#name
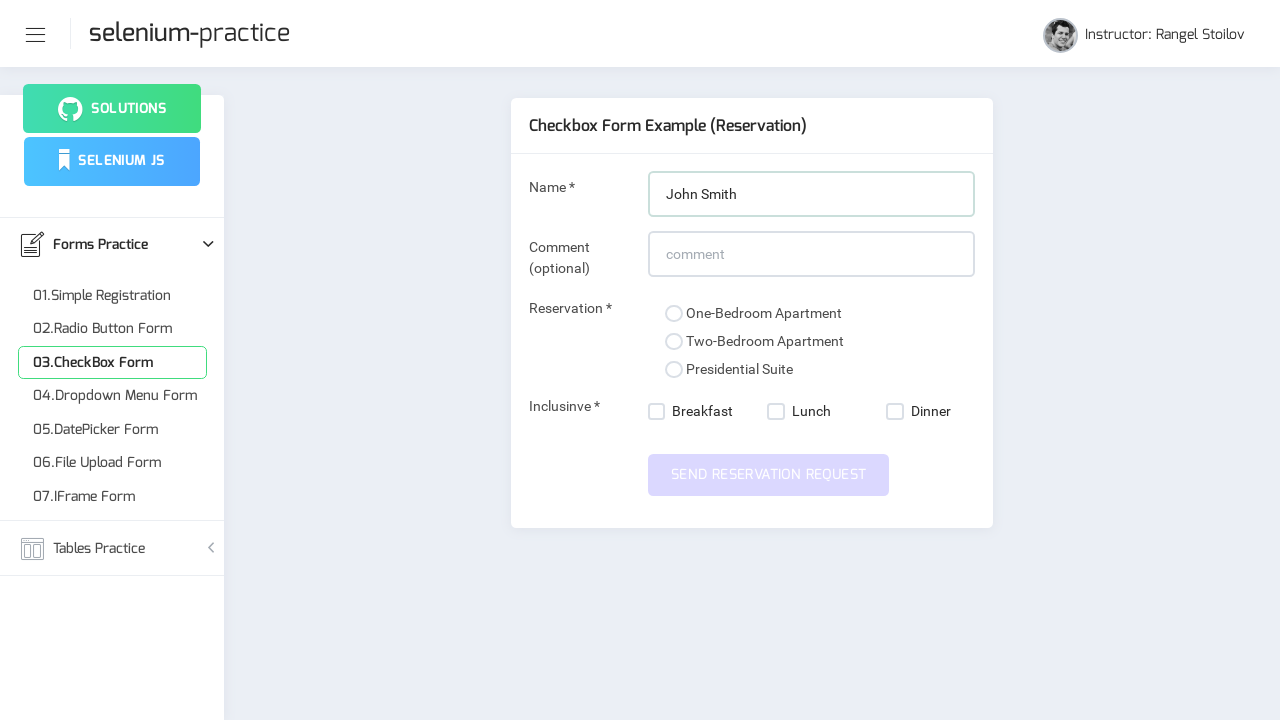

Filled comment field with 'Looking forward to my stay at the hotel' on input#comment
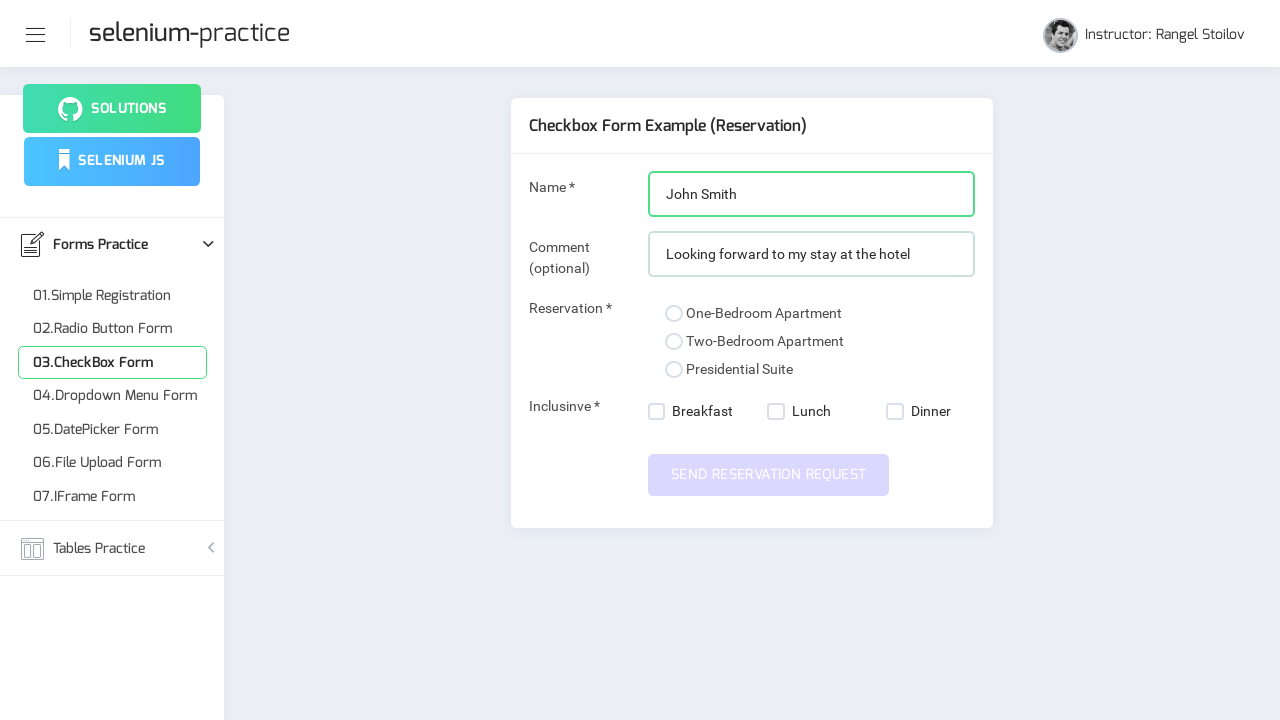

Selected presidential suite radio button at (674, 370) on input[value='presidential-suite'] + span
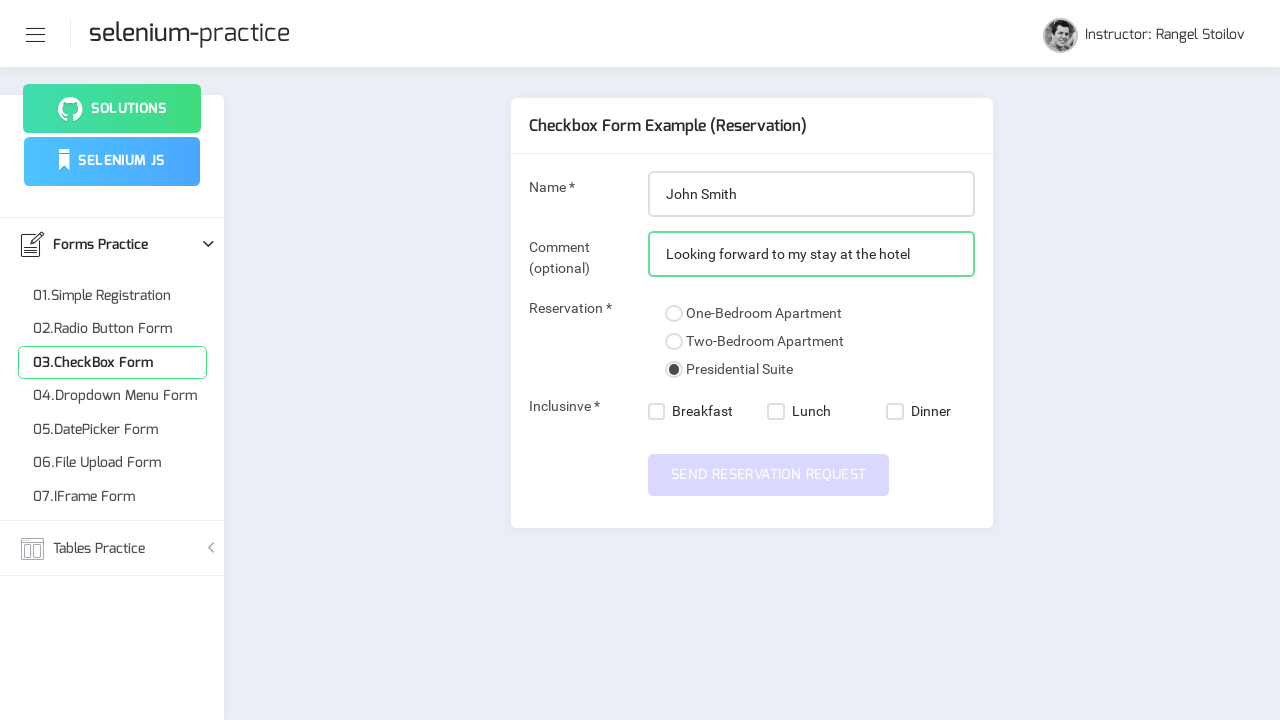

Checked breakfast checkbox at (657, 412) on nb-checkbox[value='breakfast'] label span
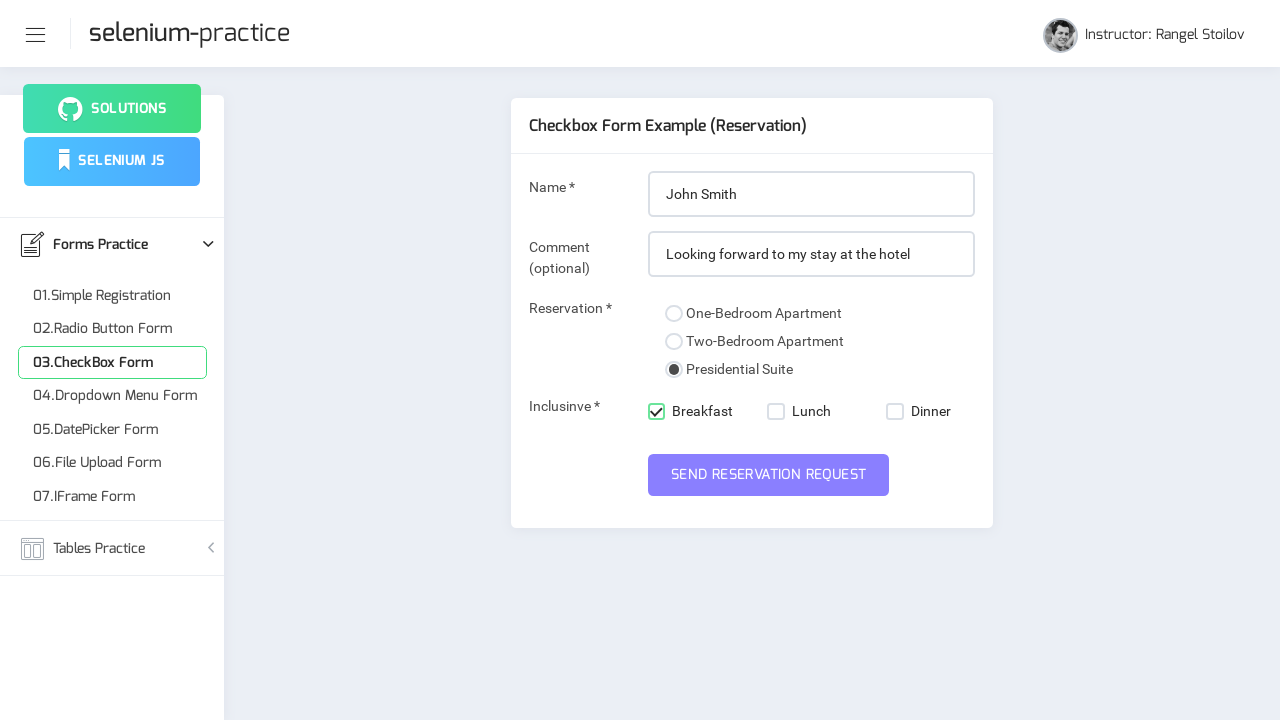

Checked lunch checkbox at (776, 412) on nb-checkbox[value='lunch'] label span
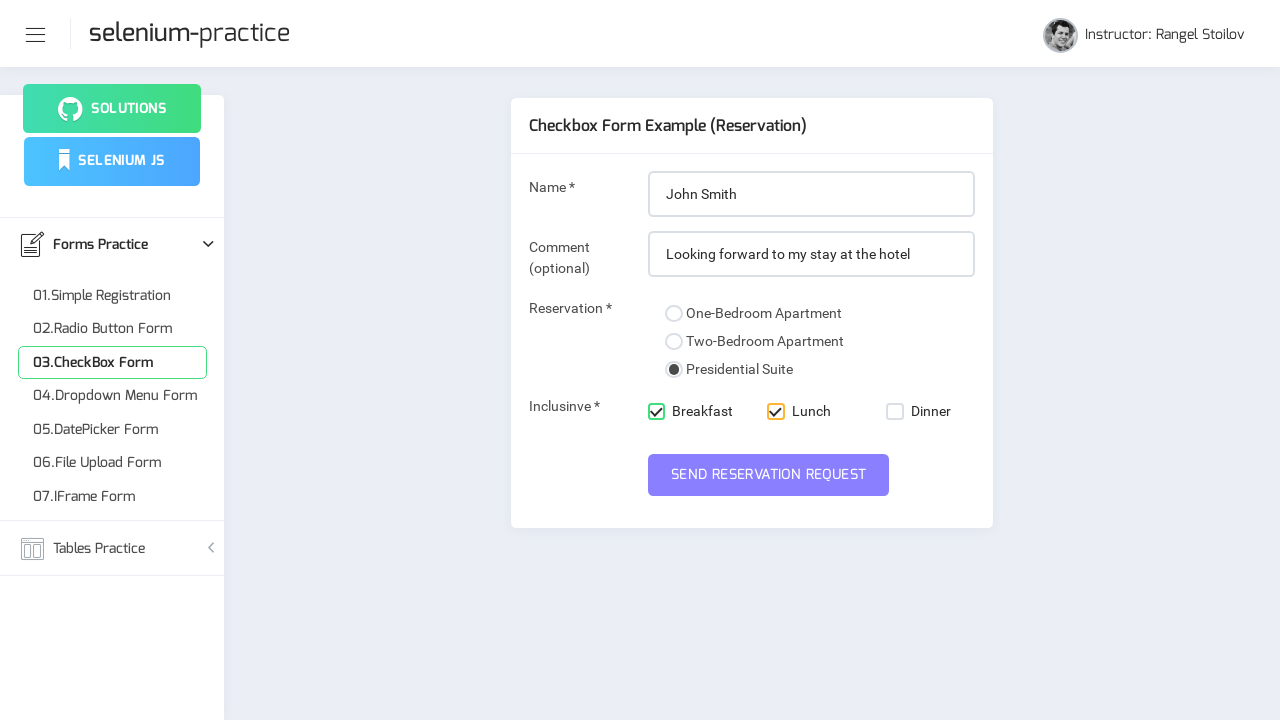

Checked dinner checkbox at (895, 412) on nb-checkbox[value='dinner'] label span
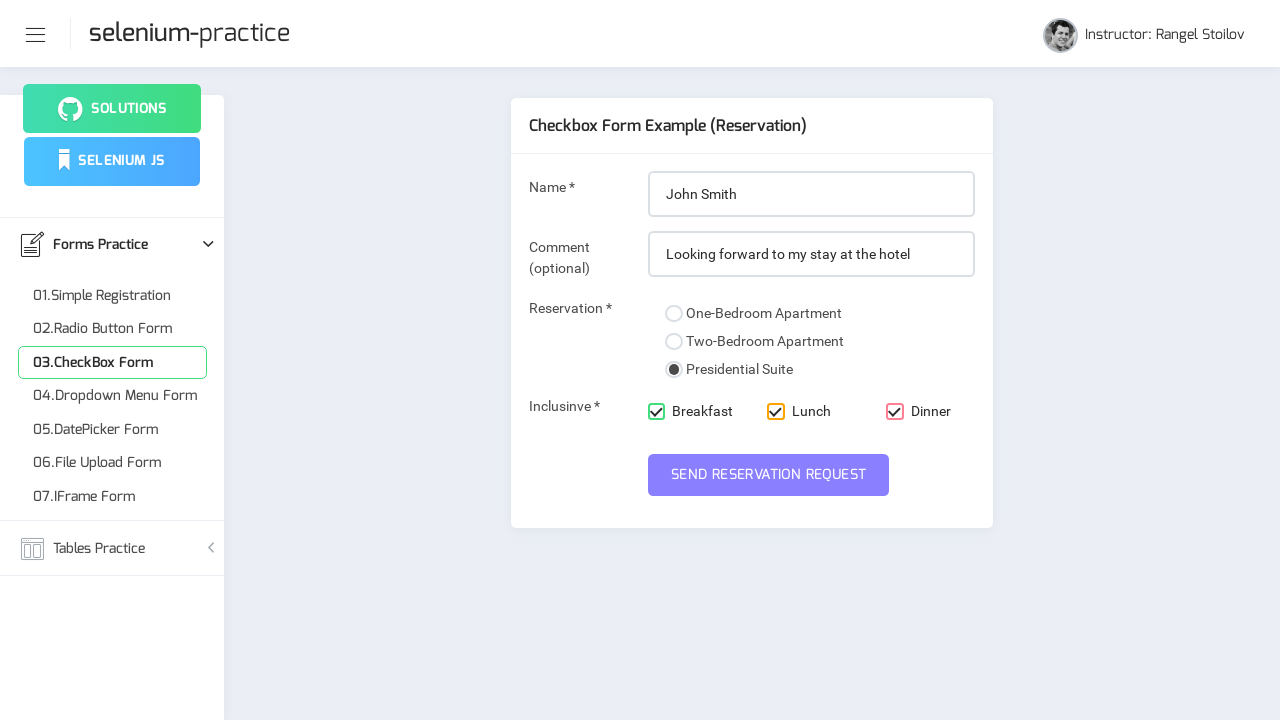

Clicked submit button to submit the form at (769, 475) on button#submit
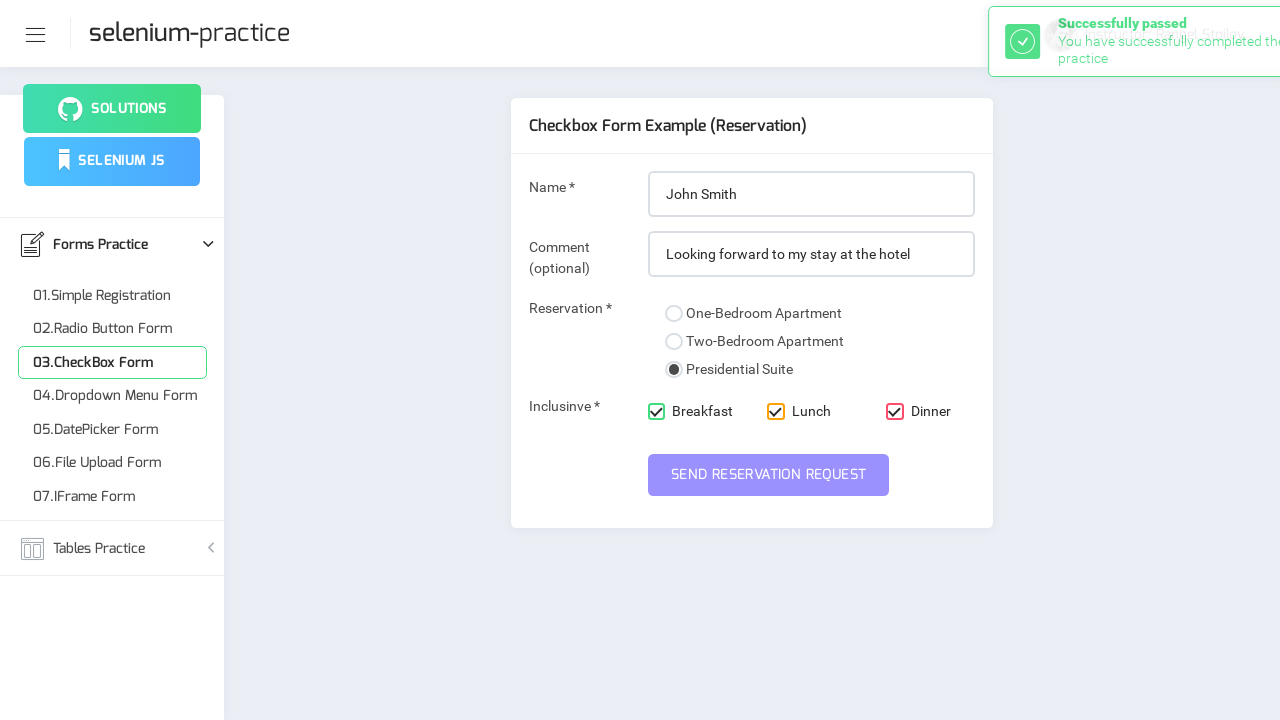

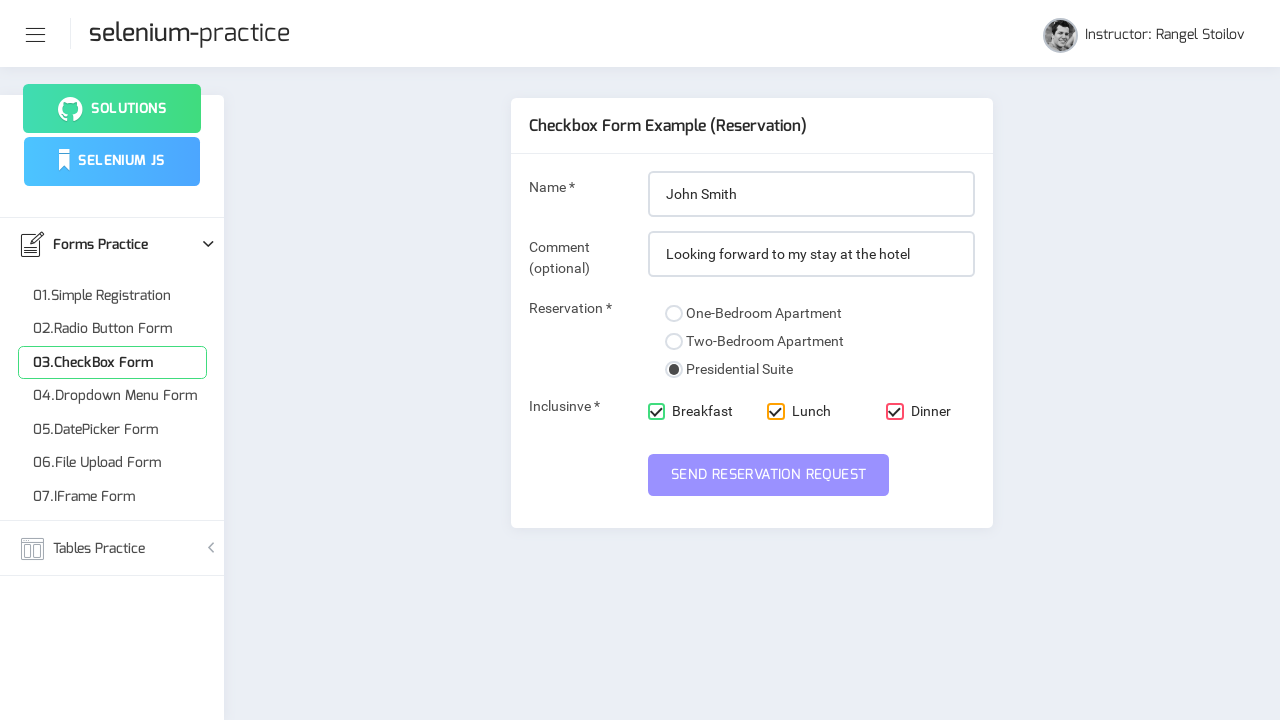